Navigates to the weather page for Seoul and waits for the page to load to verify weather information is displayed.

Starting URL: https://www.timeanddate.com/weather/south-korea/seoul

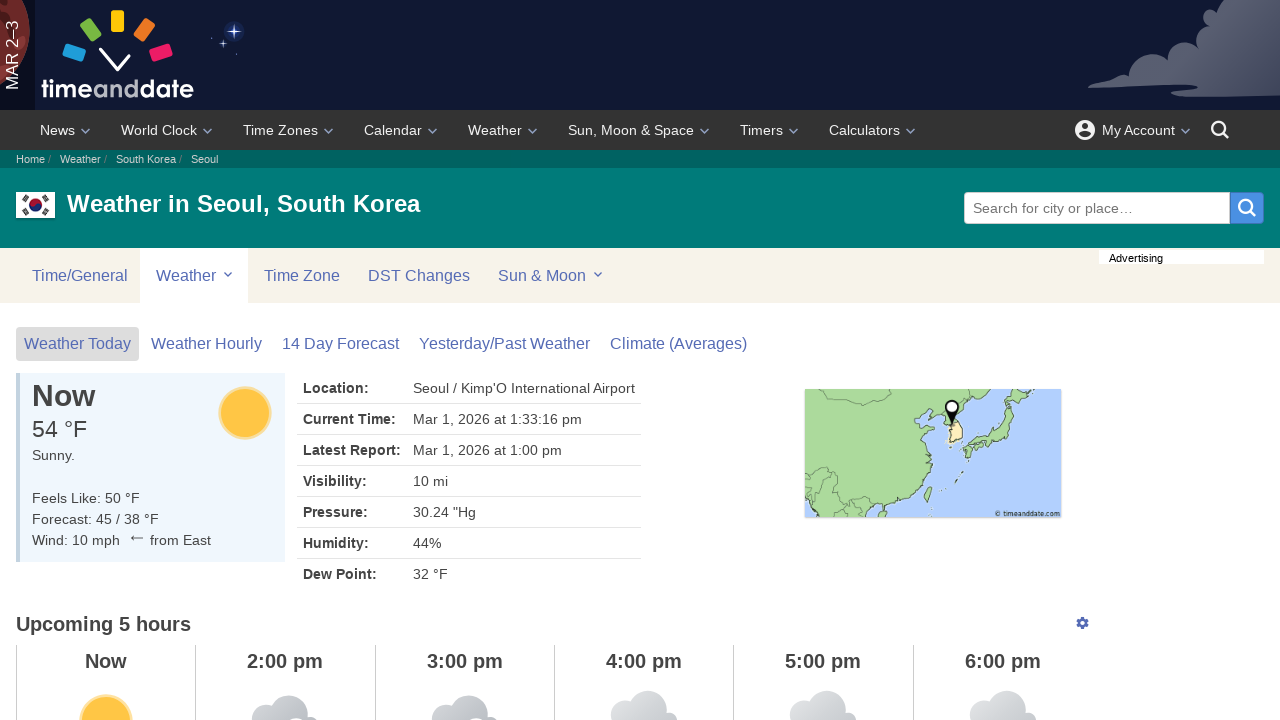

Waited for page network to be idle
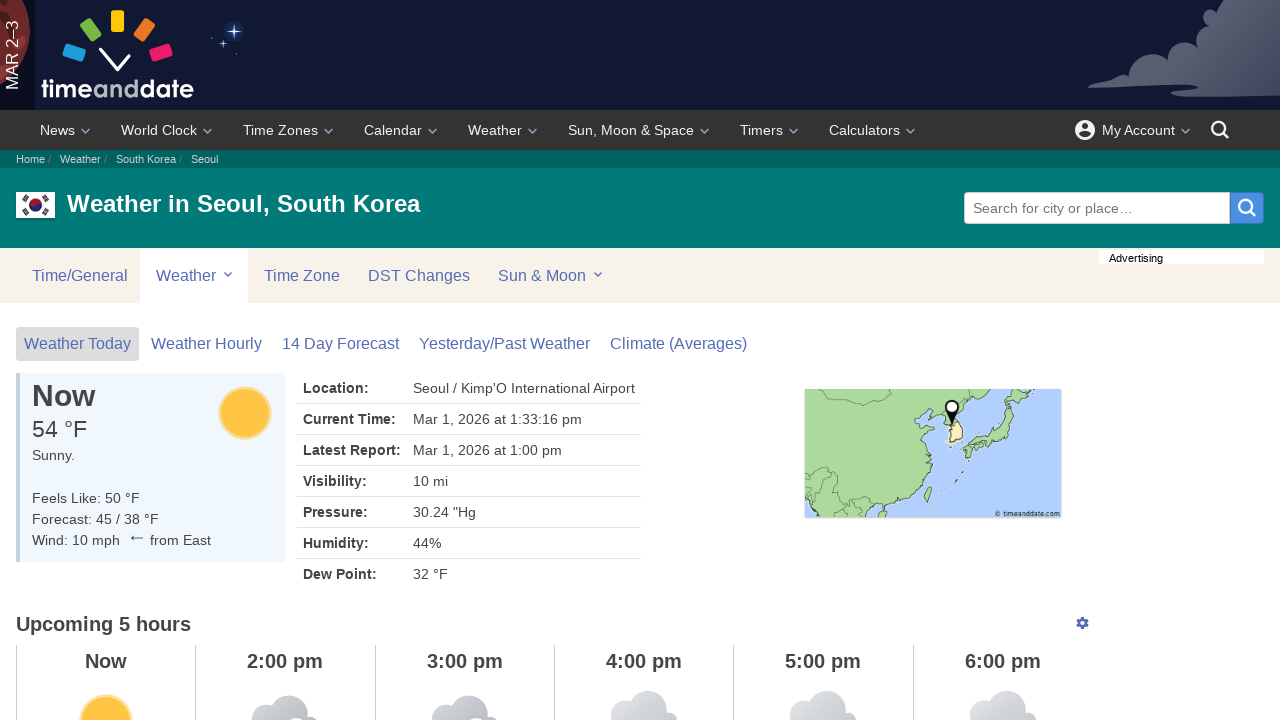

Verified weather information element loaded on Seoul weather page
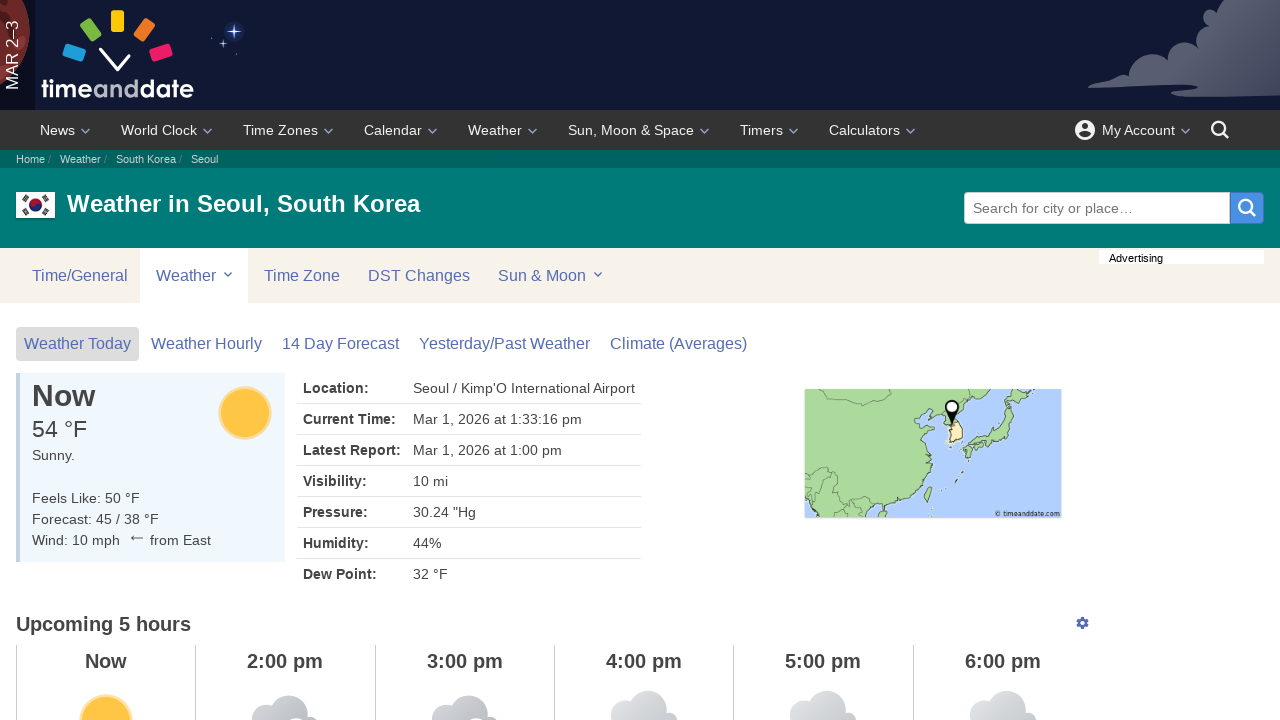

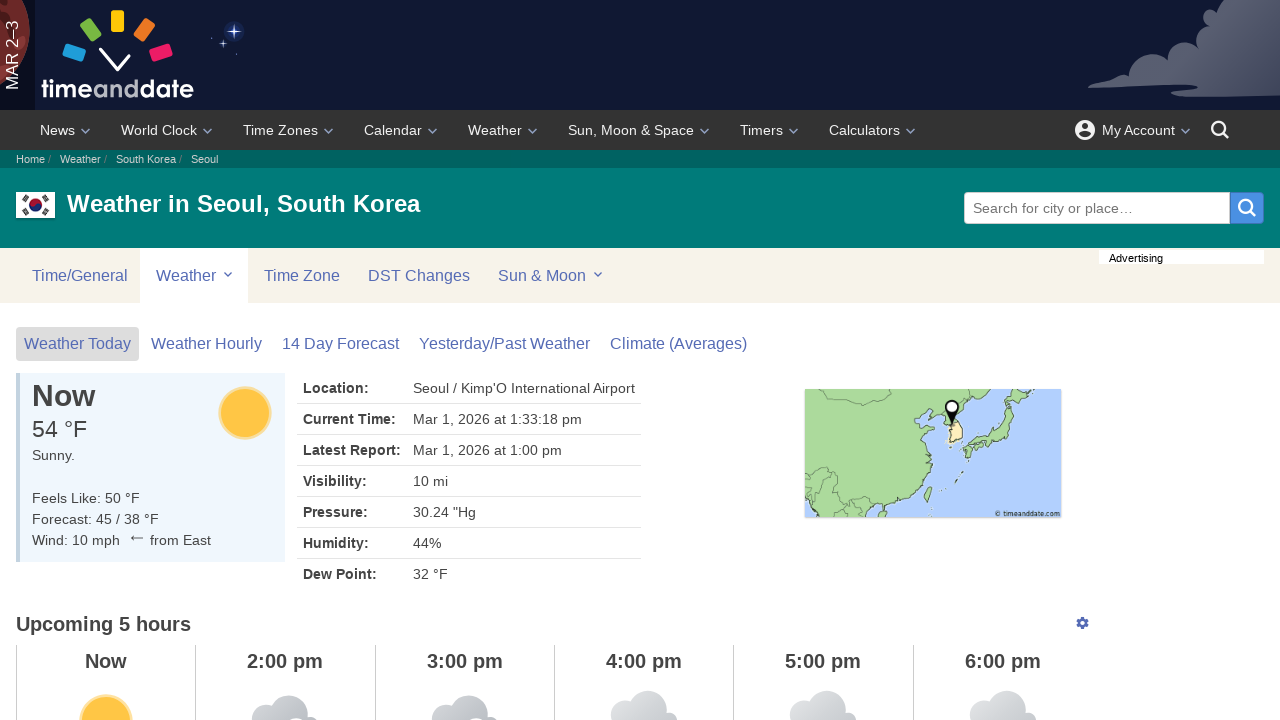